Tests an e-commerce grocery shopping flow by selecting specific vegetables (Cucumber, Cauliflower, Beetroot), adding them to cart, proceeding to checkout, and applying a promo code.

Starting URL: https://rahulshettyacademy.com/seleniumPractise/

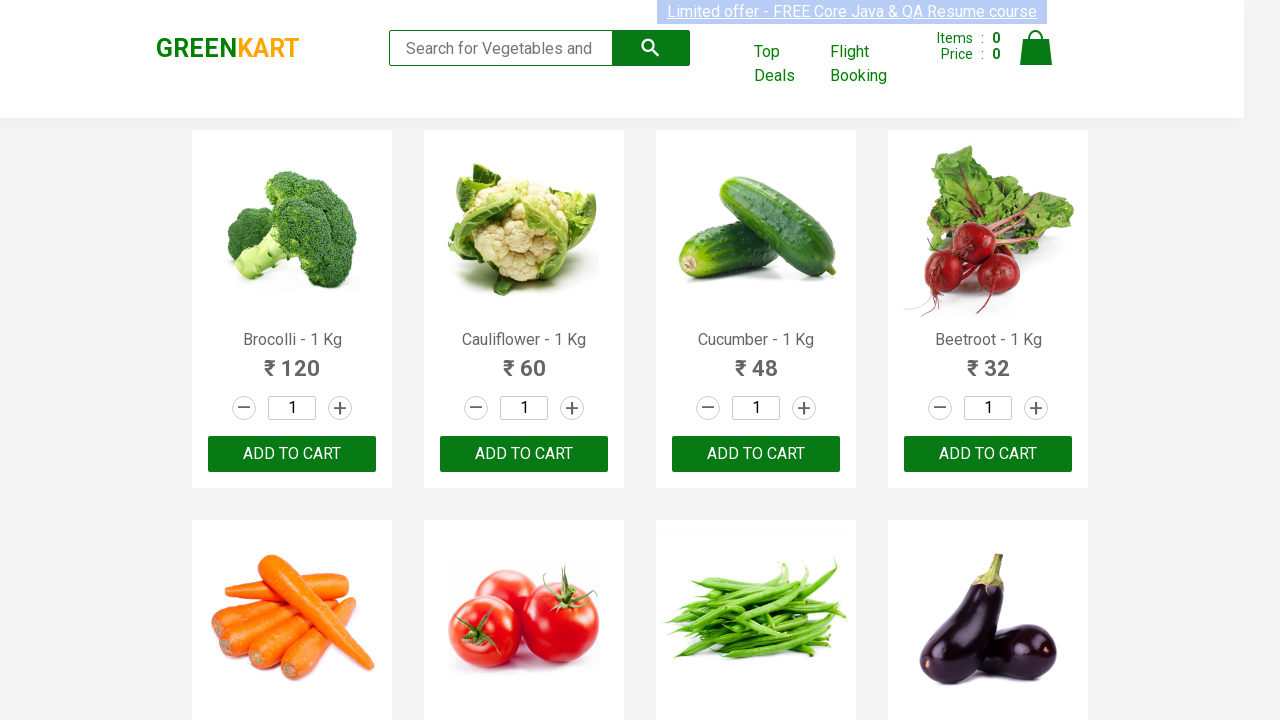

Waited for product list to load
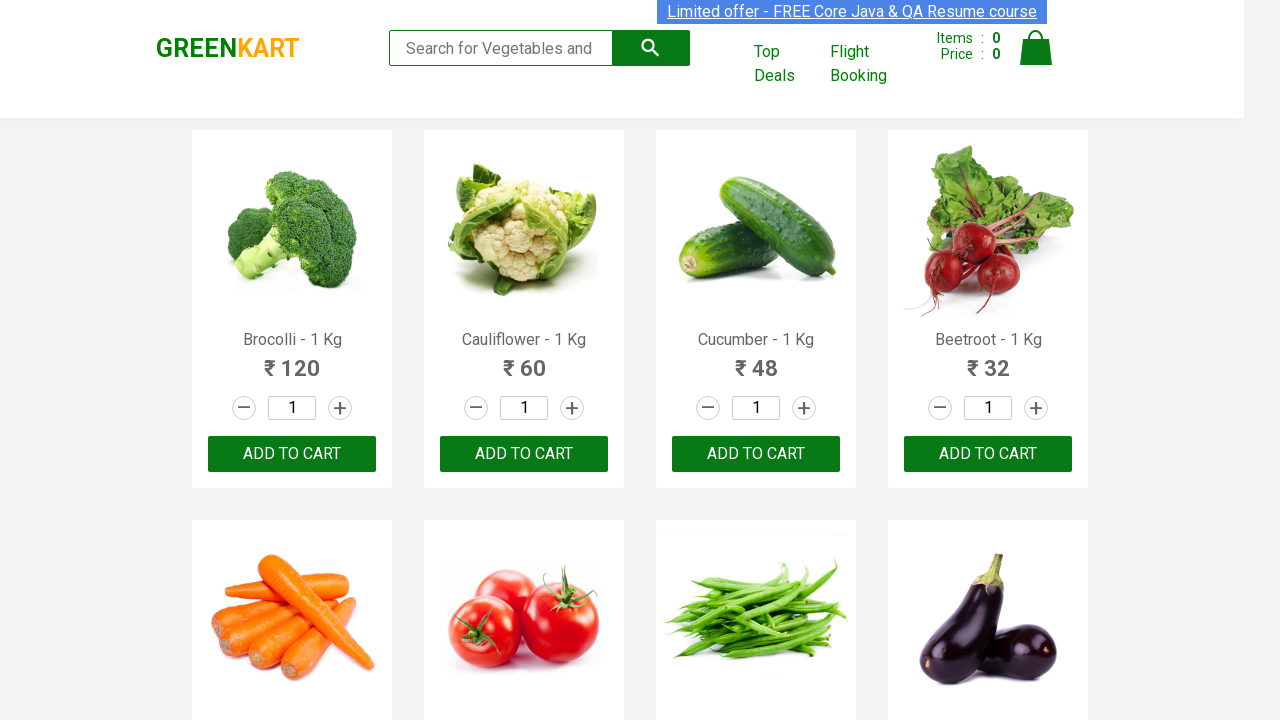

Retrieved all product name elements
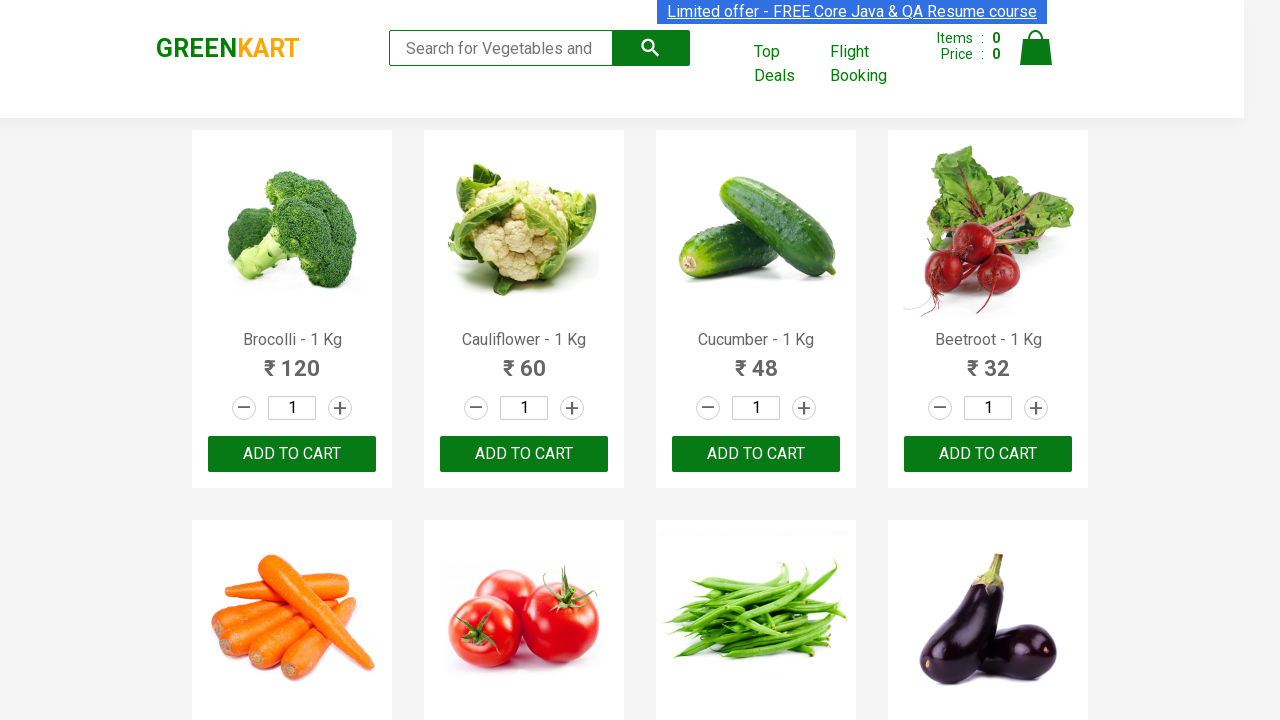

Retrieved all add to cart buttons
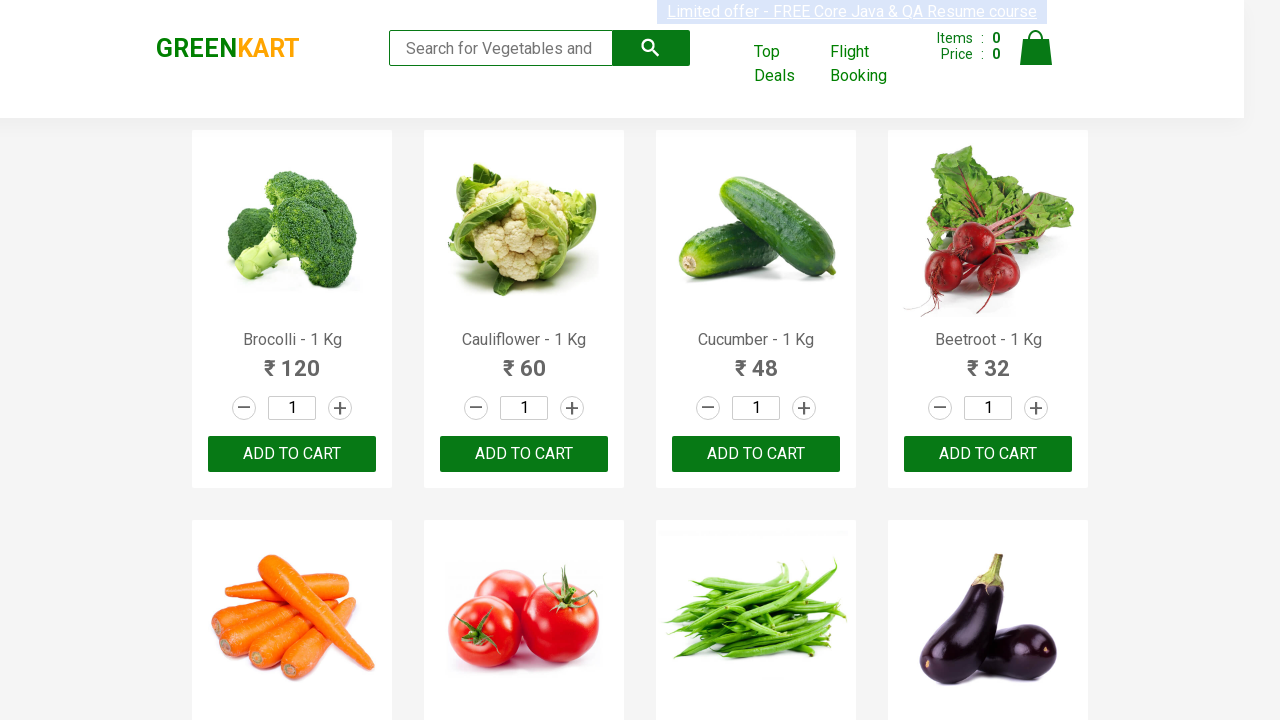

Added Cauliflower to cart
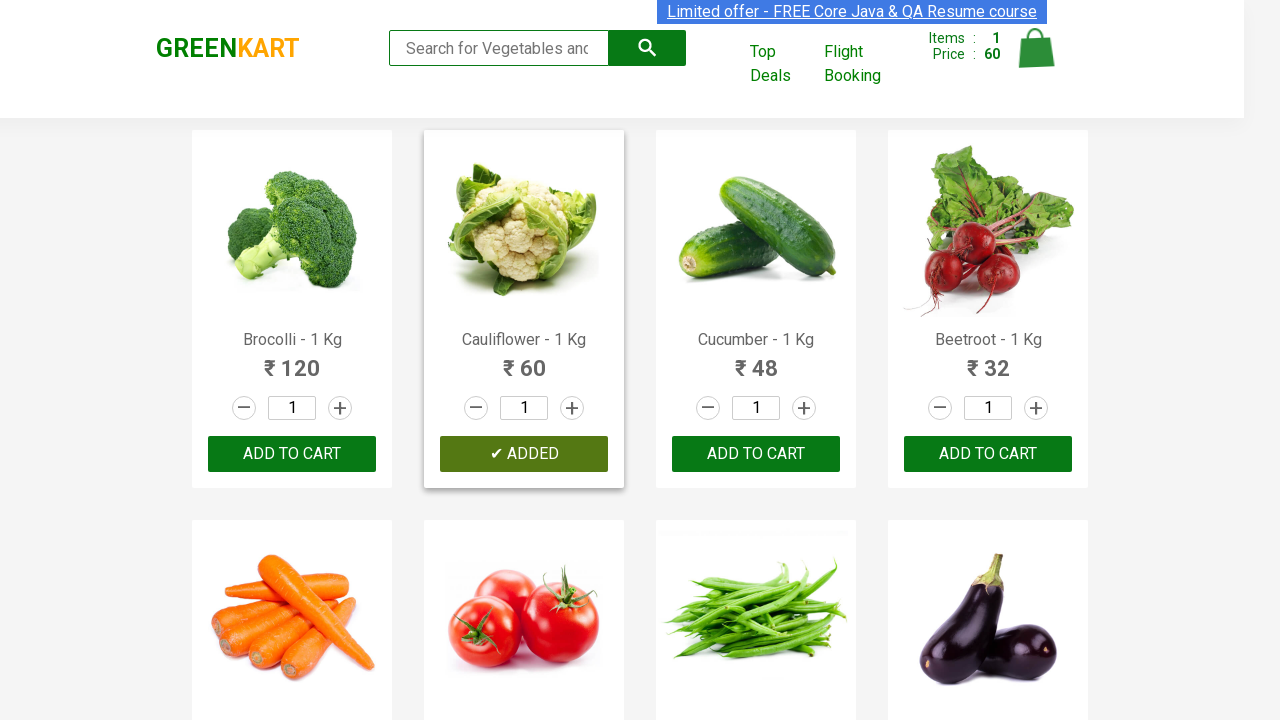

Added Cucumber to cart
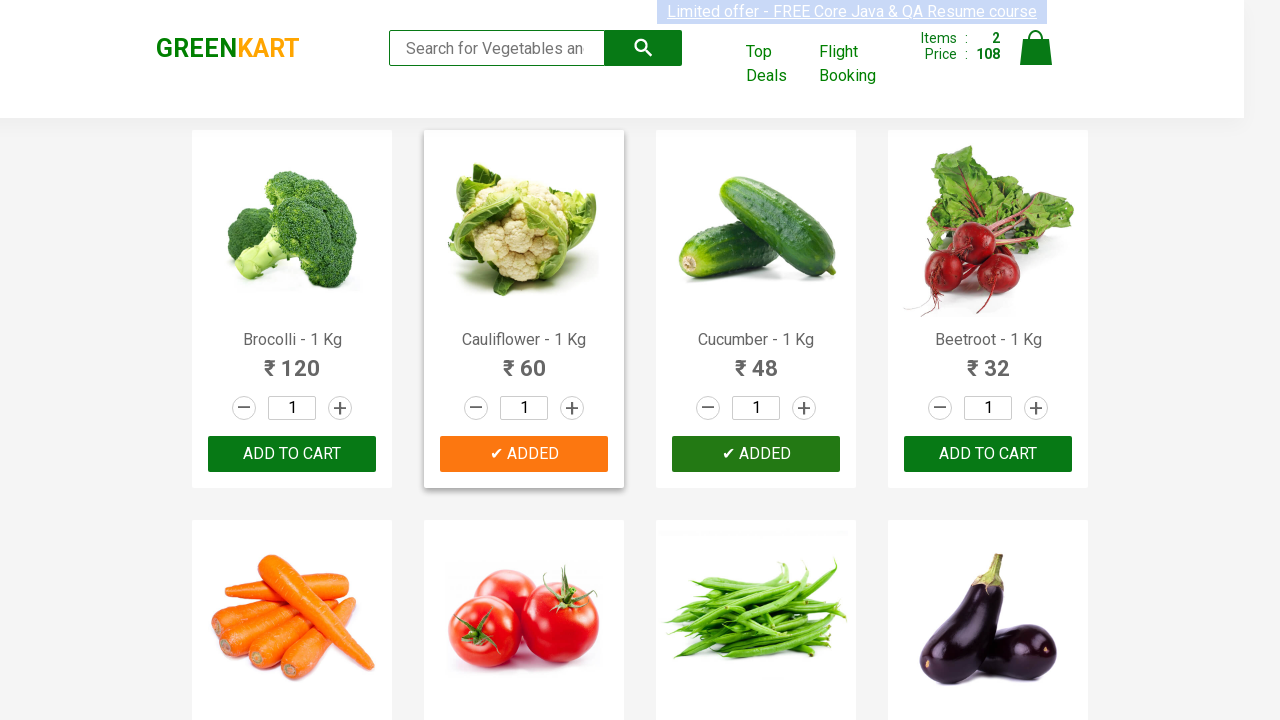

Added Beetroot to cart
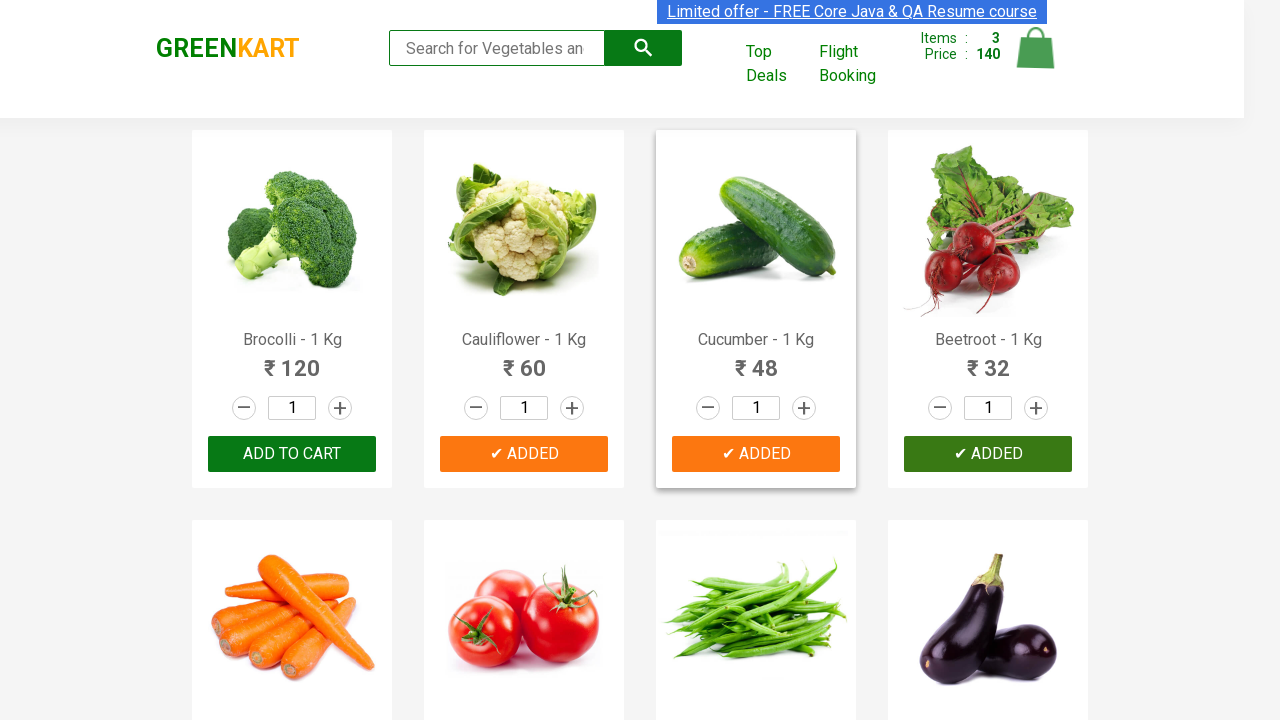

Clicked on cart icon to view cart at (1036, 48) on img[alt='Cart']
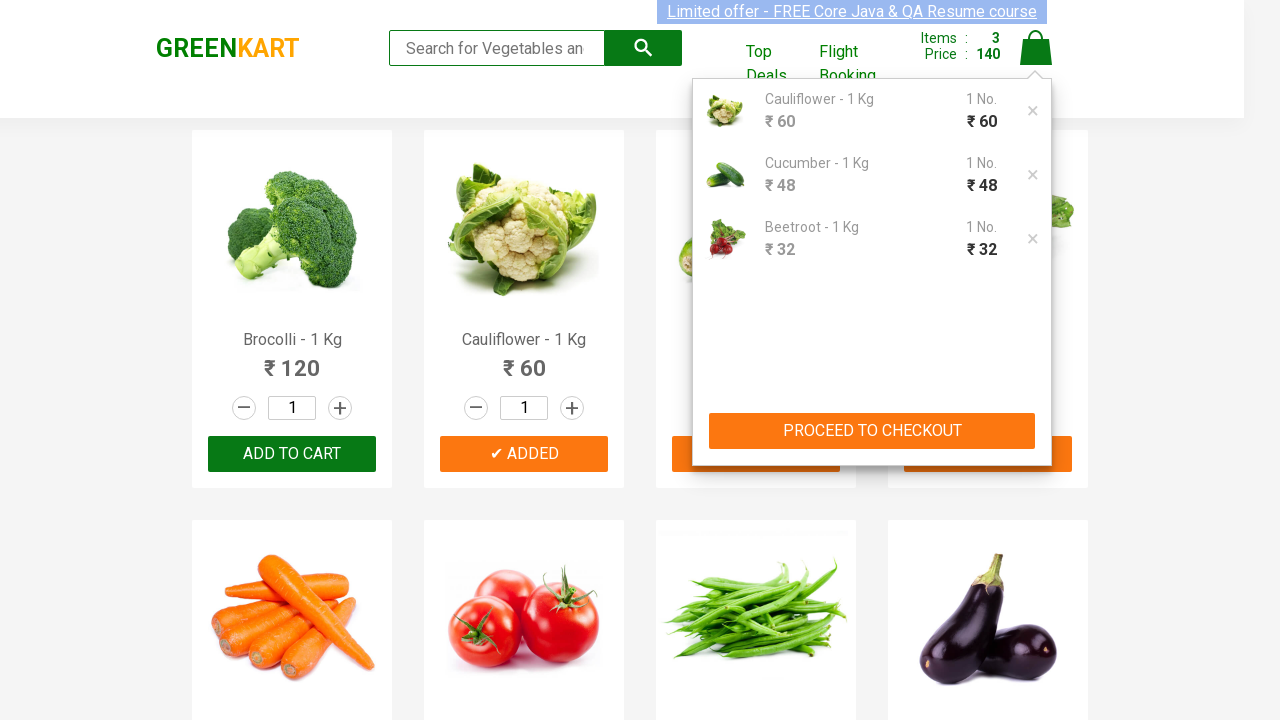

Clicked proceed to checkout button at (872, 431) on xpath=//button[.='PROCEED TO CHECKOUT']
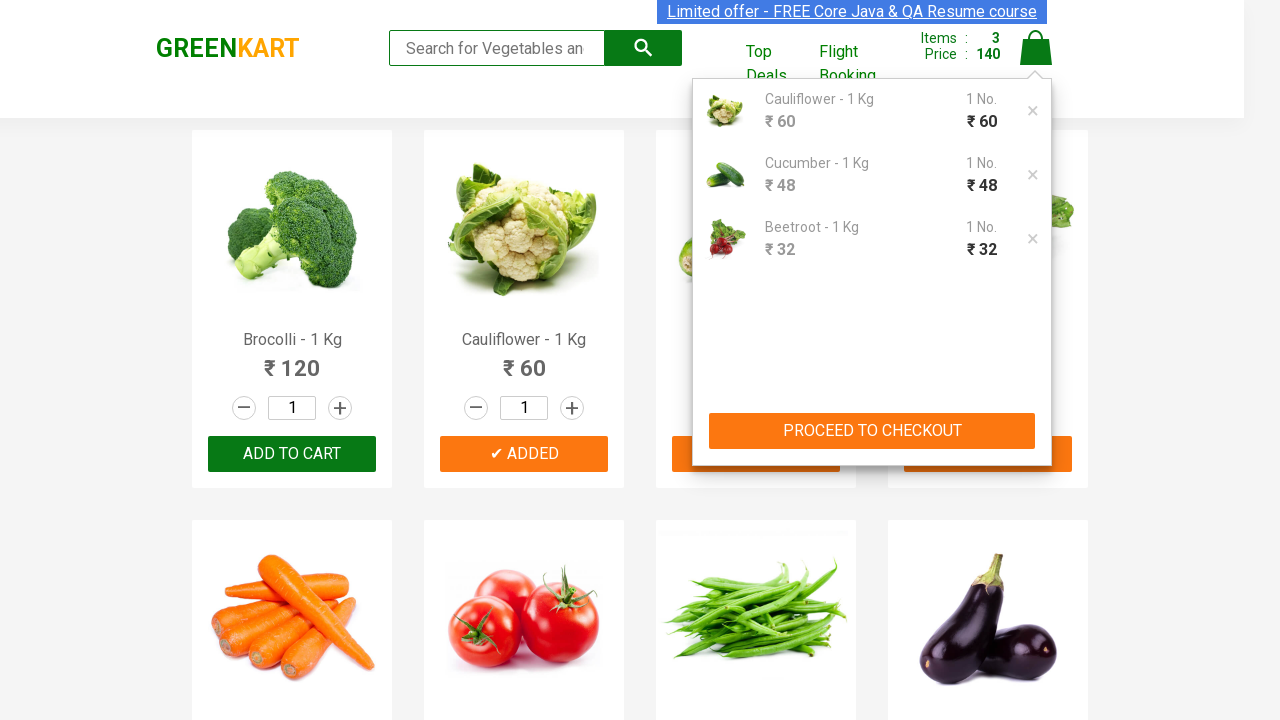

Waited for promo code input field to appear
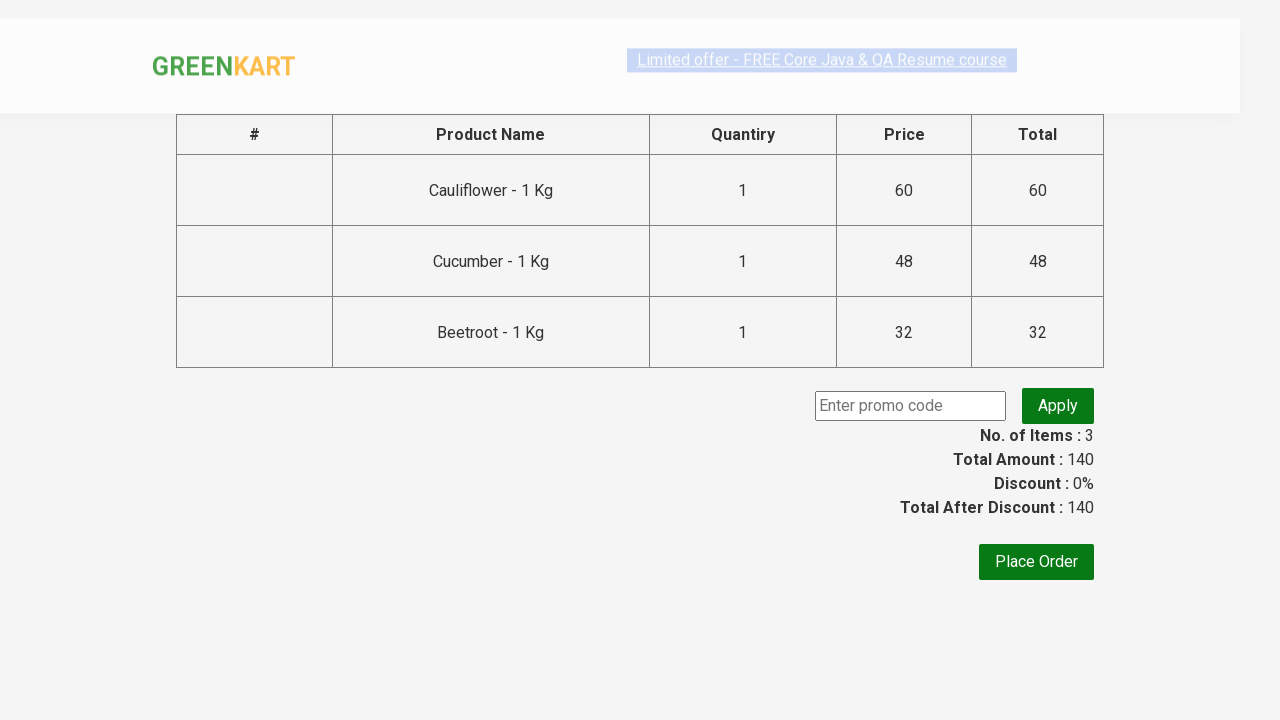

Filled promo code field with 'Rahul' on input.promocode
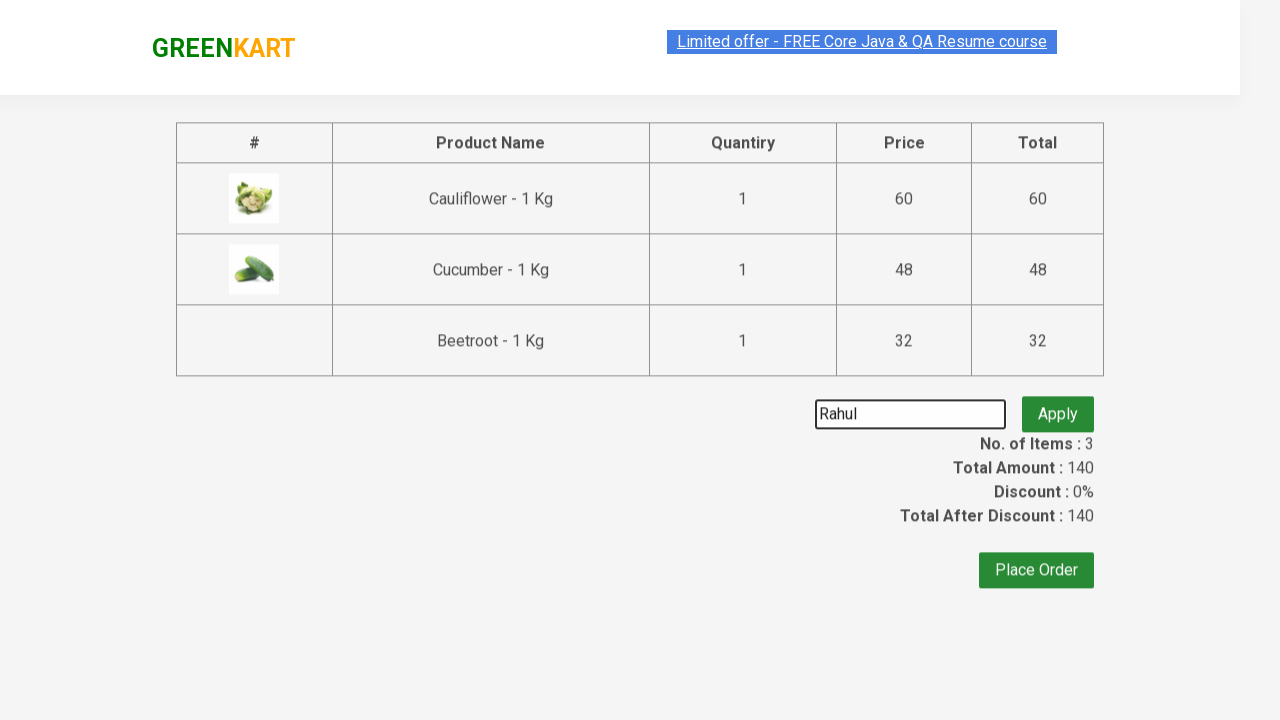

Clicked apply promo button at (1058, 406) on button.promoBtn
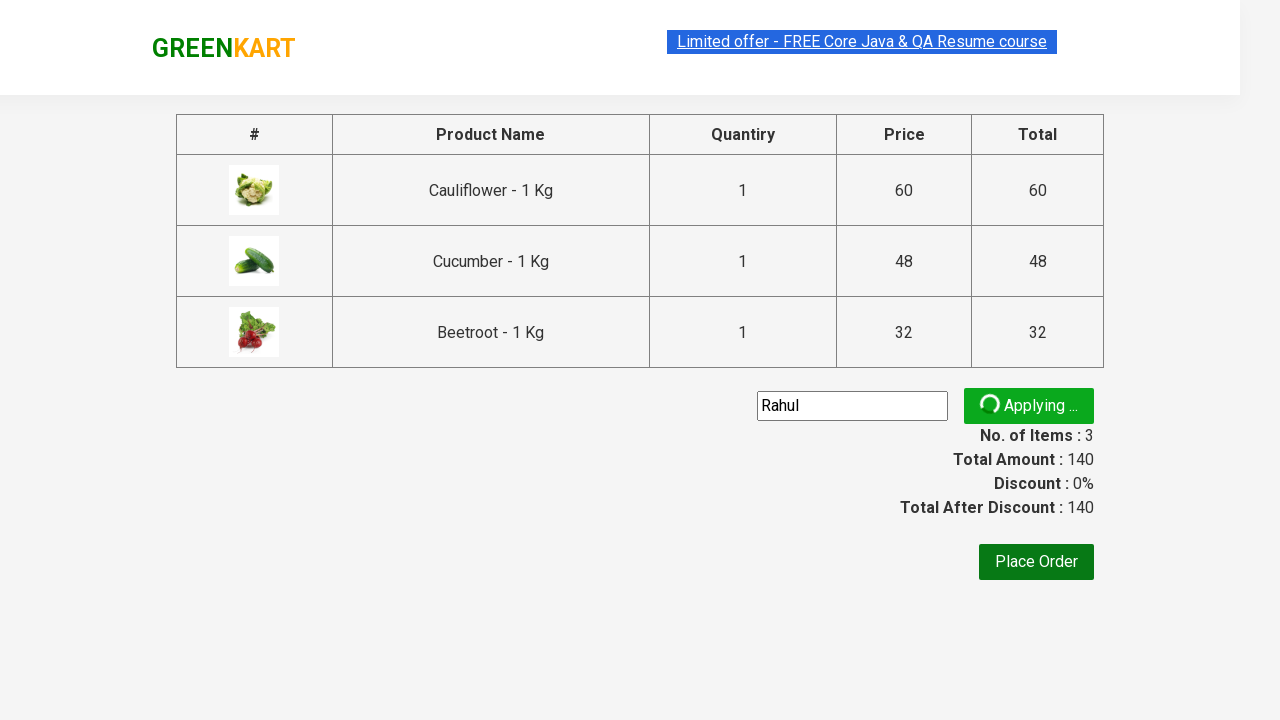

Promo code was successfully applied
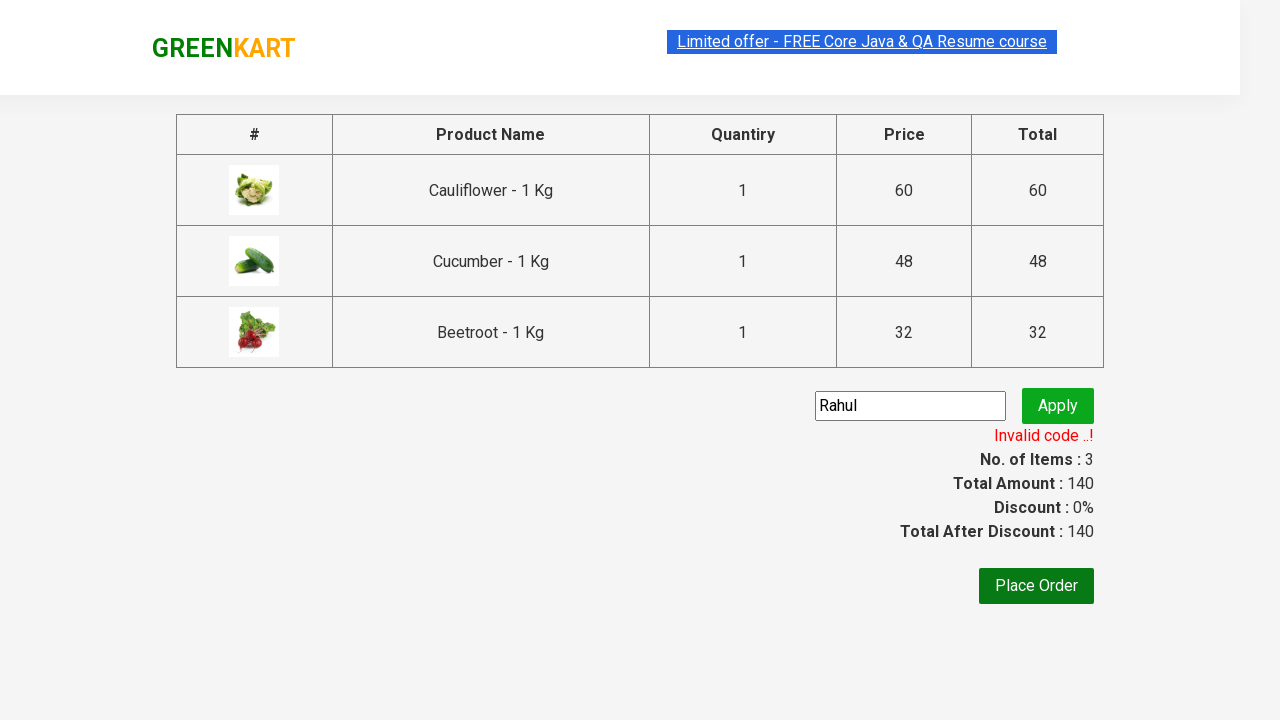

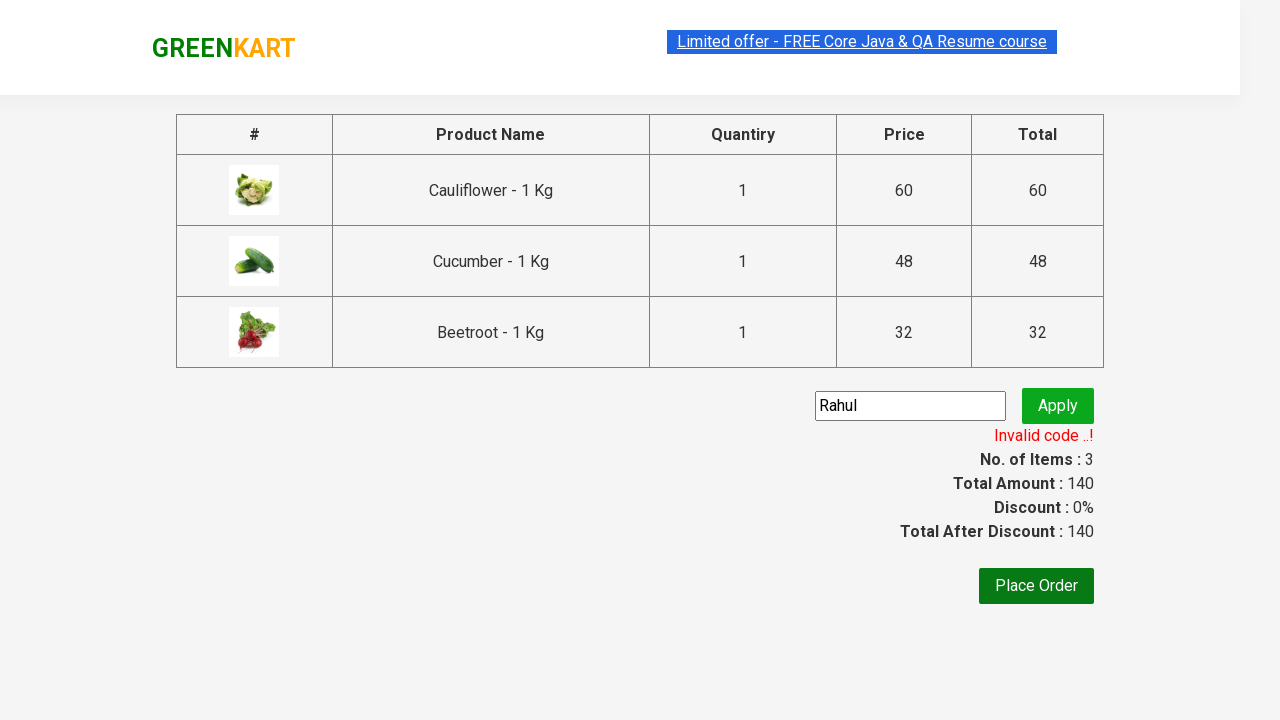